Tests adding a task and viewing it in the Active filter

Starting URL: https://todomvc4tasj.herokuapp.com/

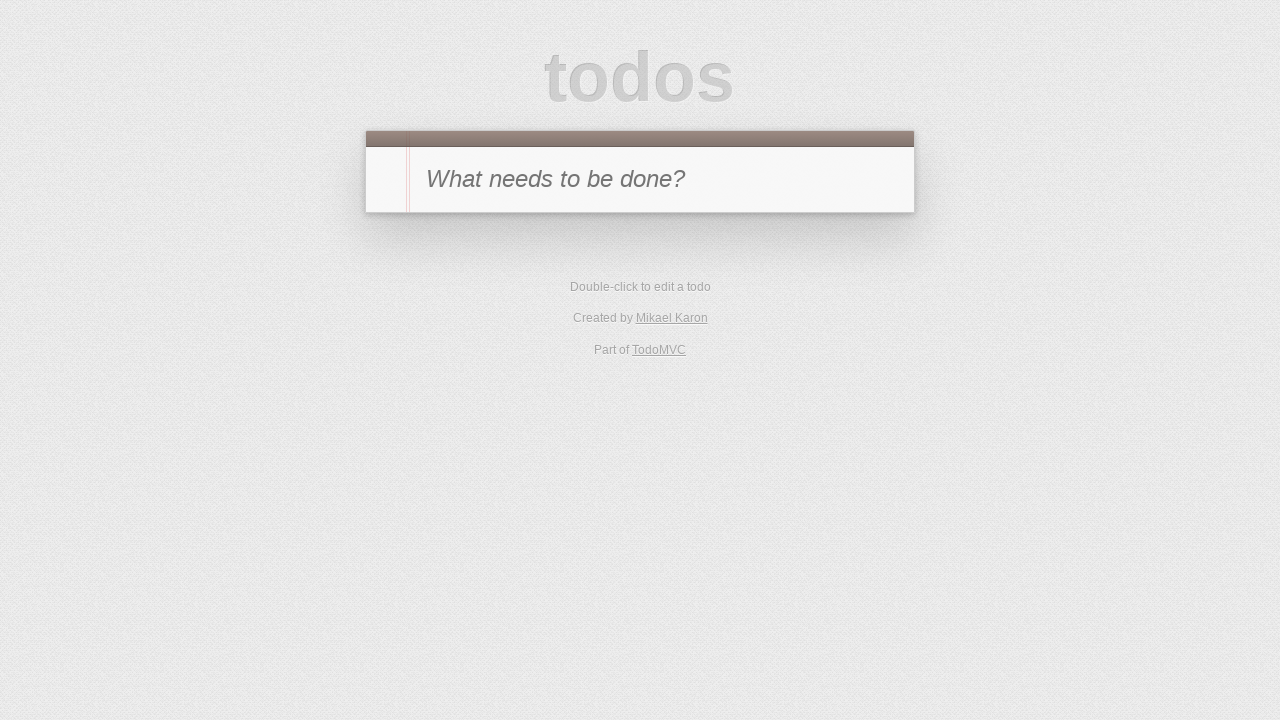

Set localStorage with one active task 'a'
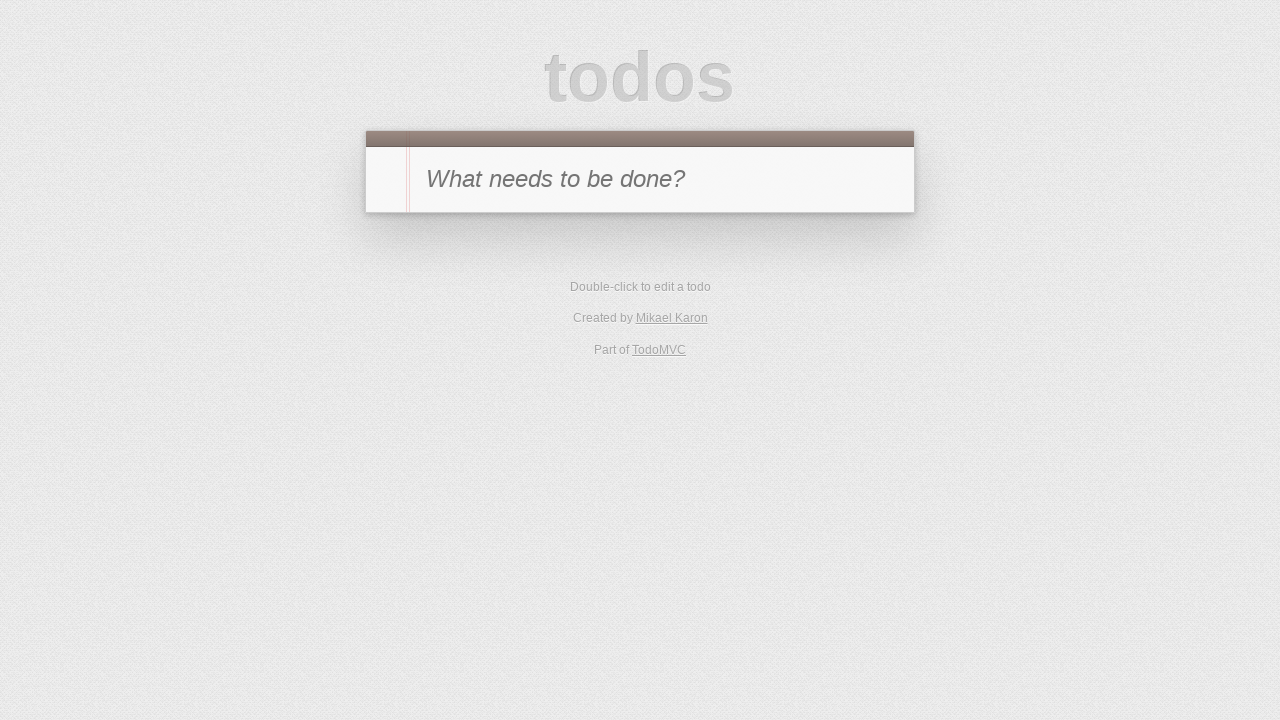

Reloaded page to load task from localStorage
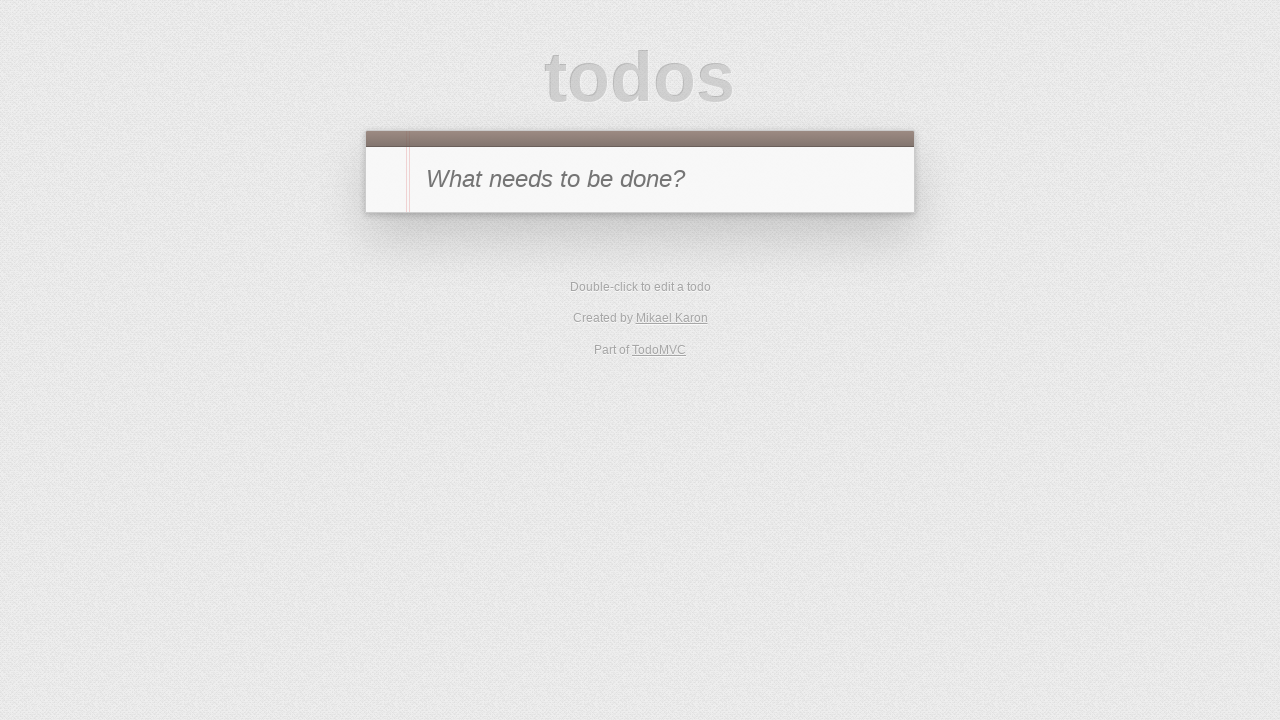

Clicked Active filter button at (614, 291) on [href='#/active']
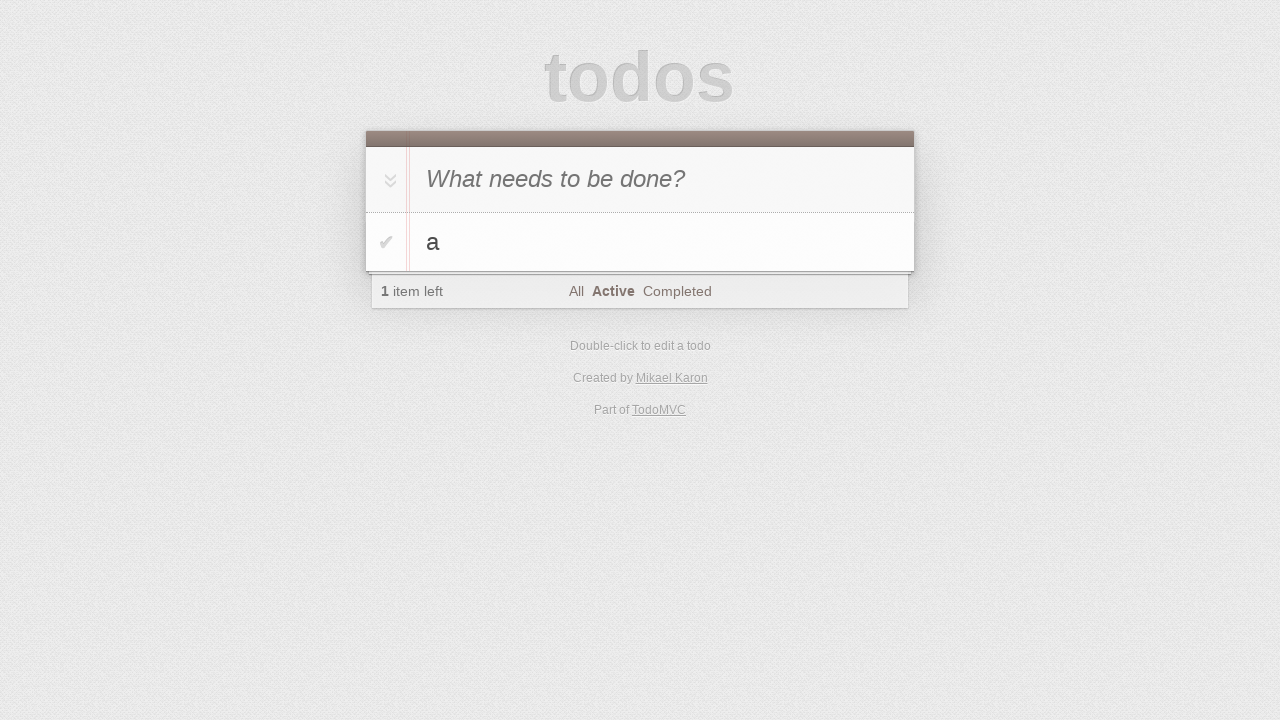

Verified task 'a' is visible in Active filter view
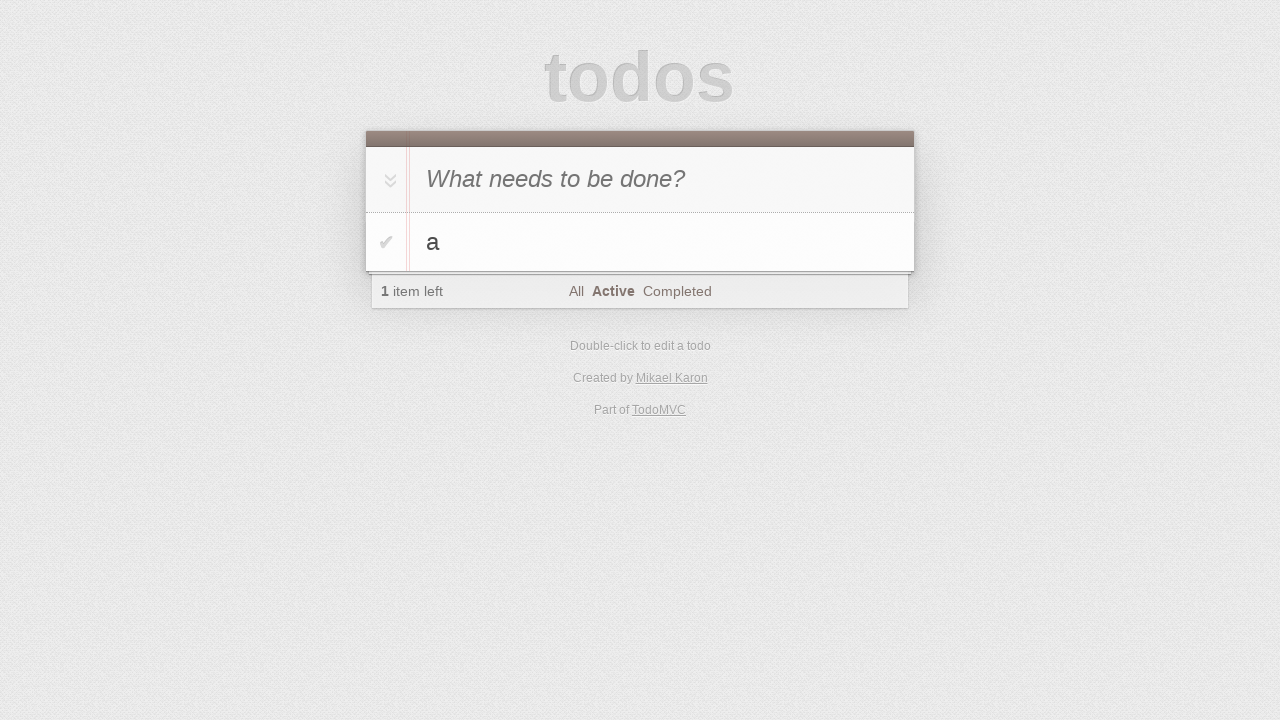

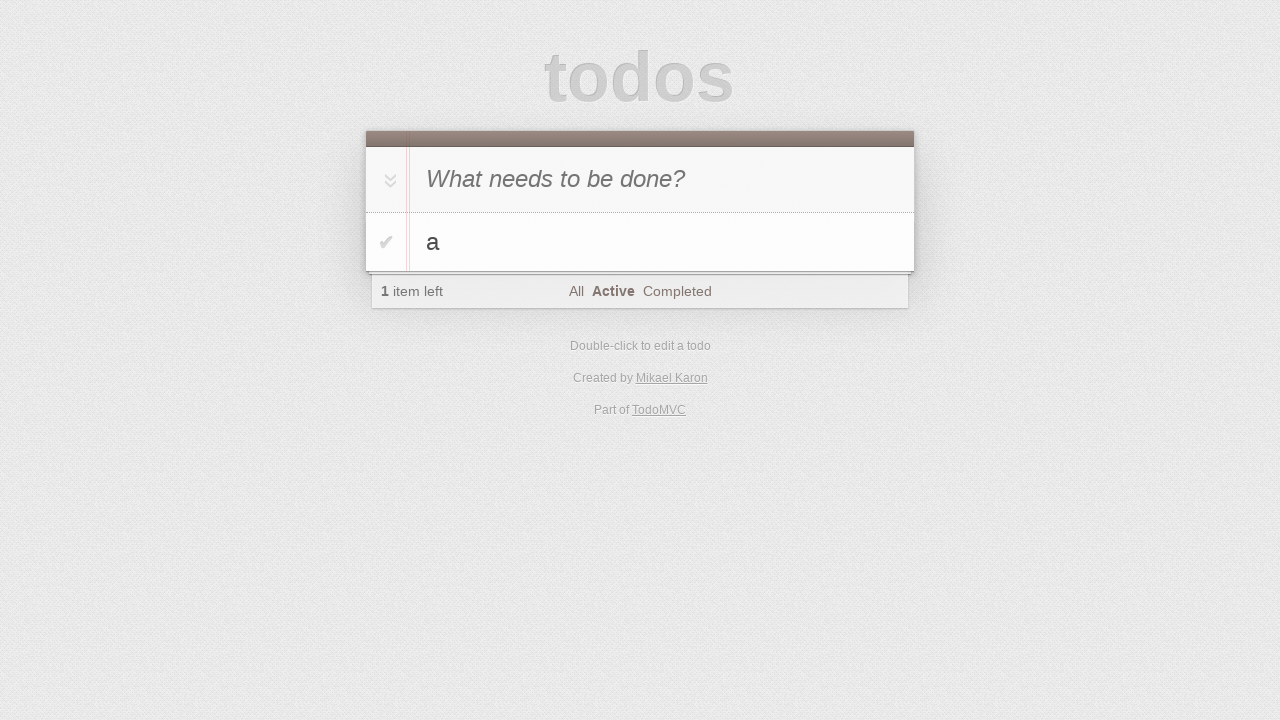